Verifies that product categories are displayed and the list is not empty

Starting URL: https://www.demoblaze.com/

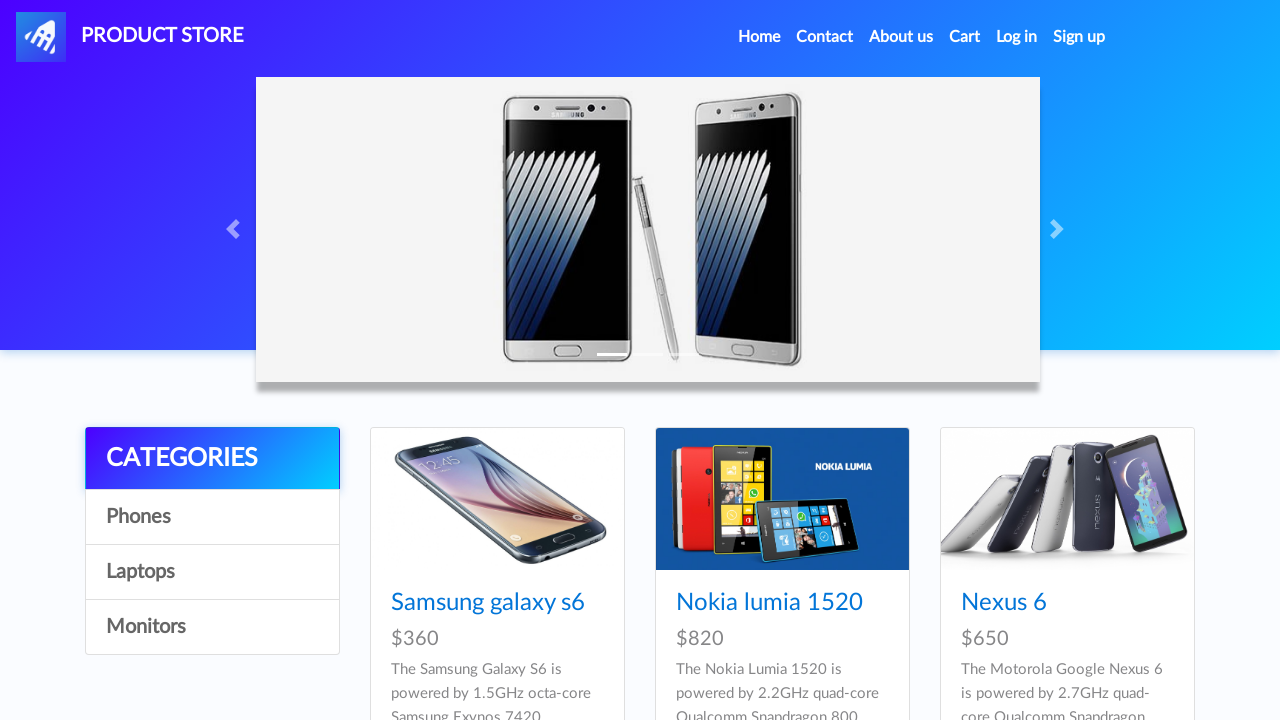

Located category elements in list-group
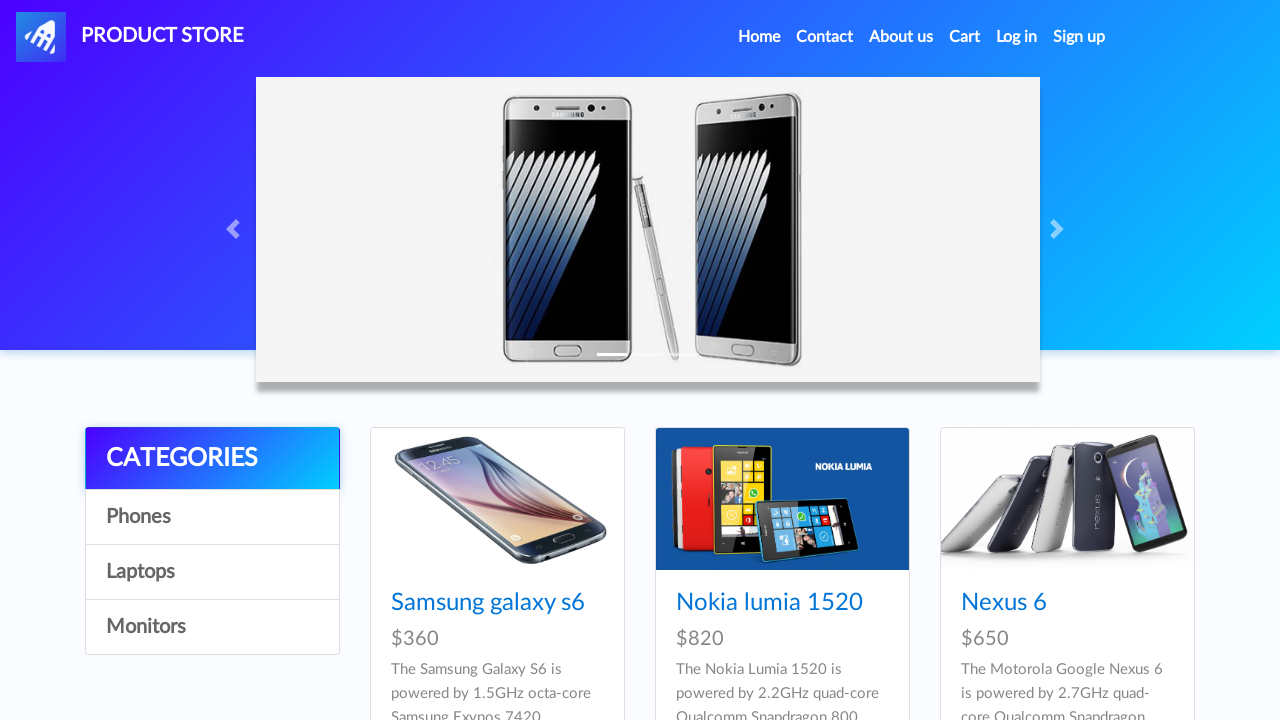

Waited for first category to become visible
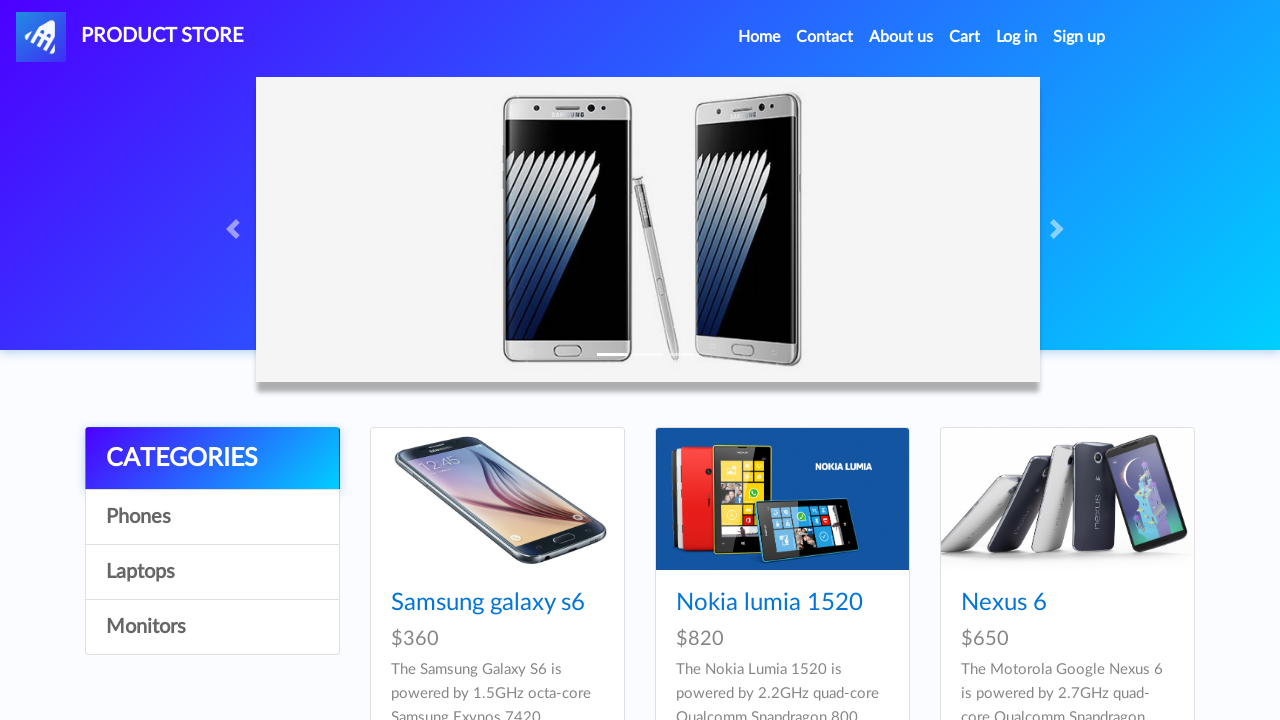

Retrieved category count: 4 categories found
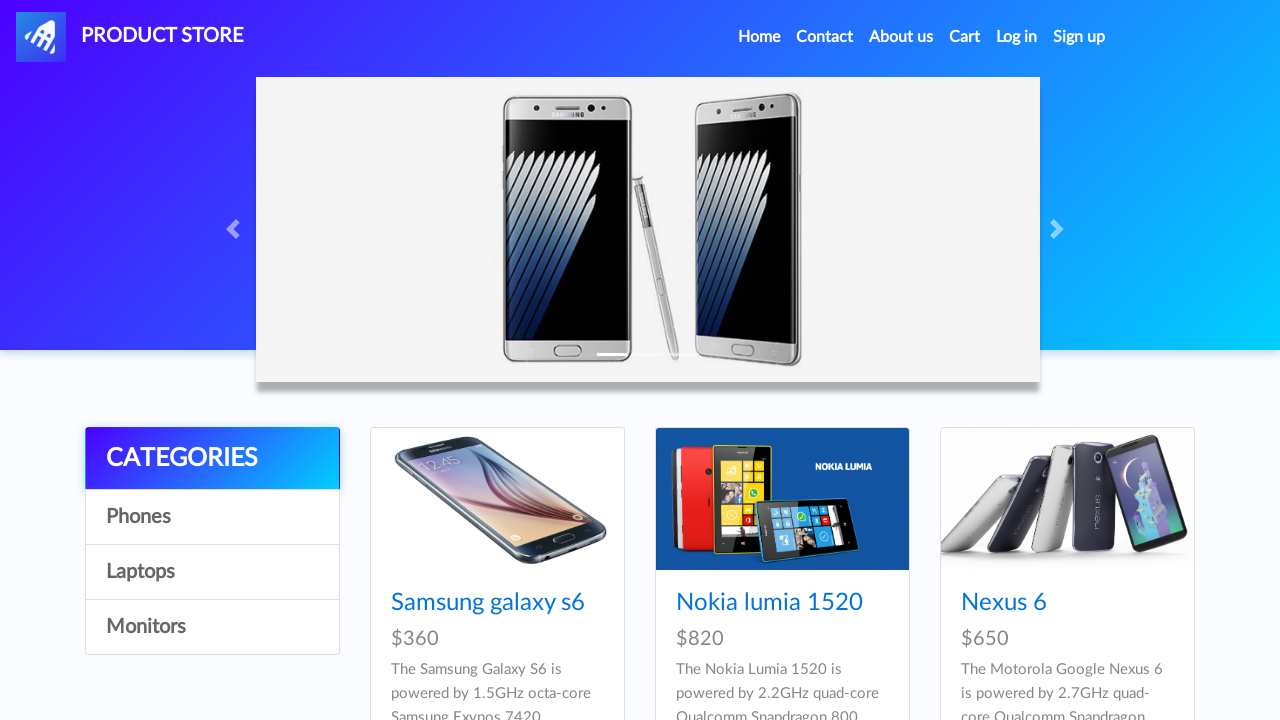

Assertion passed: categories list is not empty
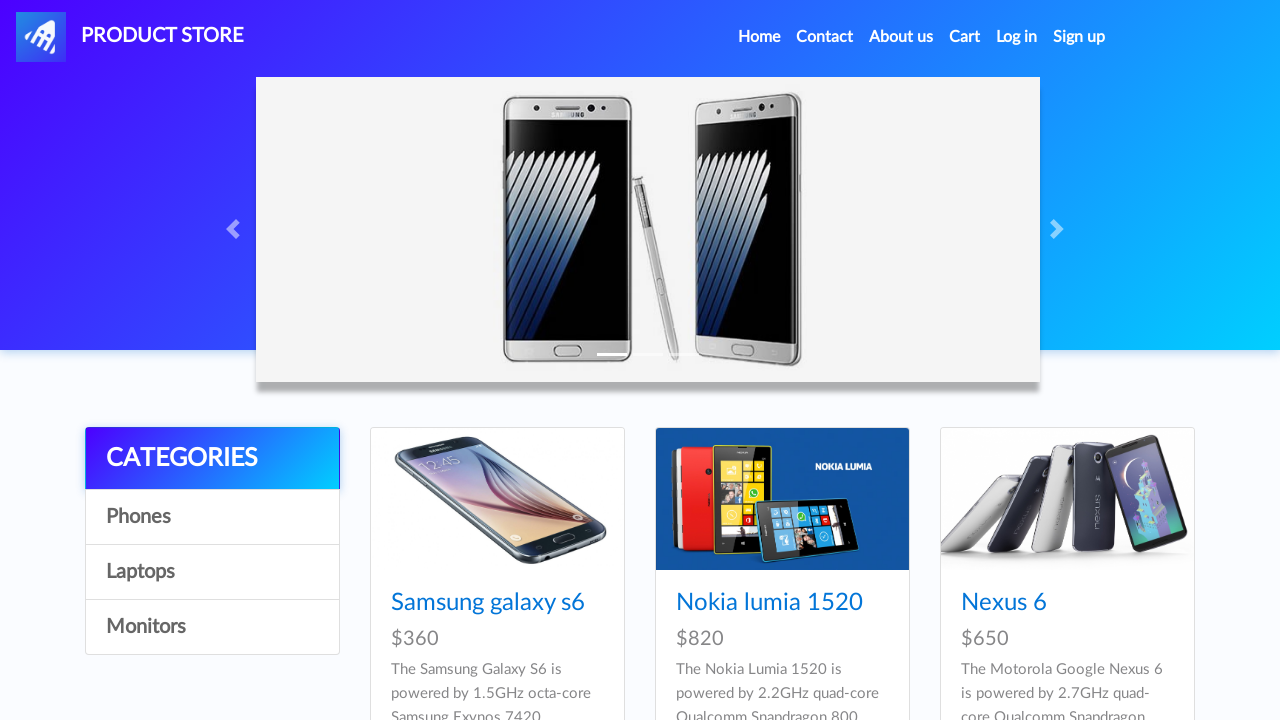

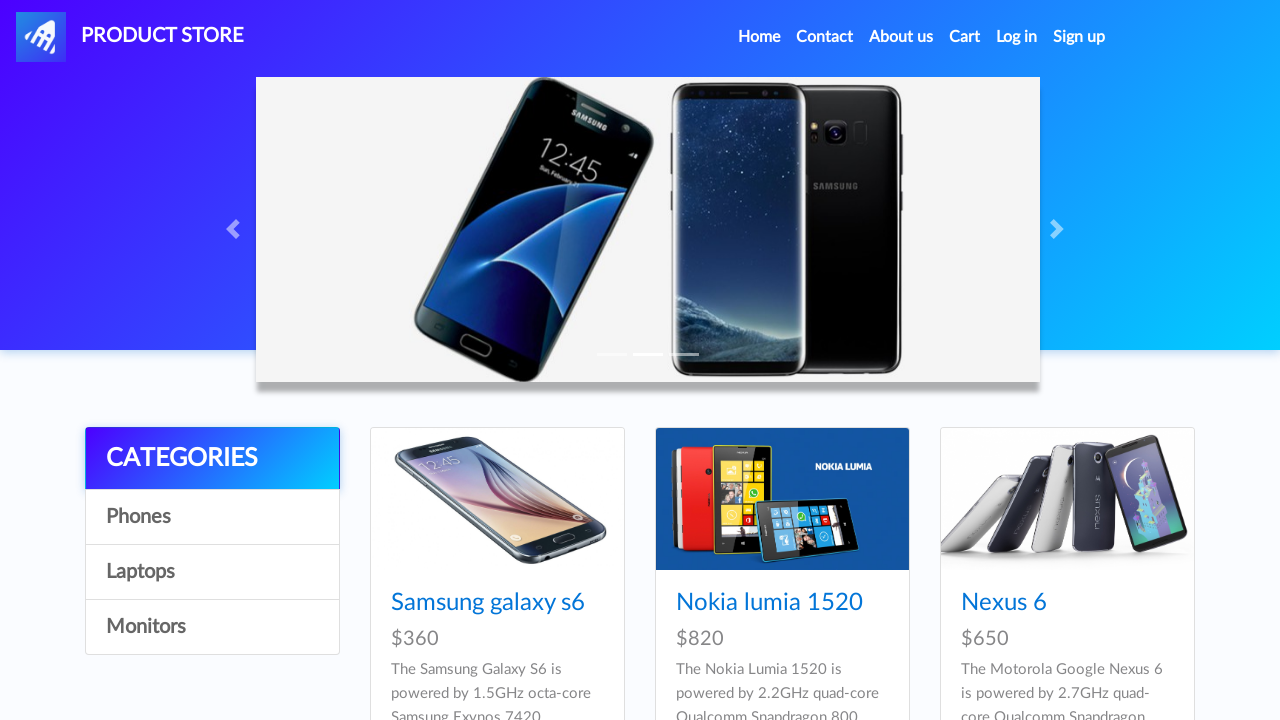